Tests jQuery UI droppable functionality by dragging an element and dropping it onto a target area

Starting URL: https://jqueryui.com/droppable/

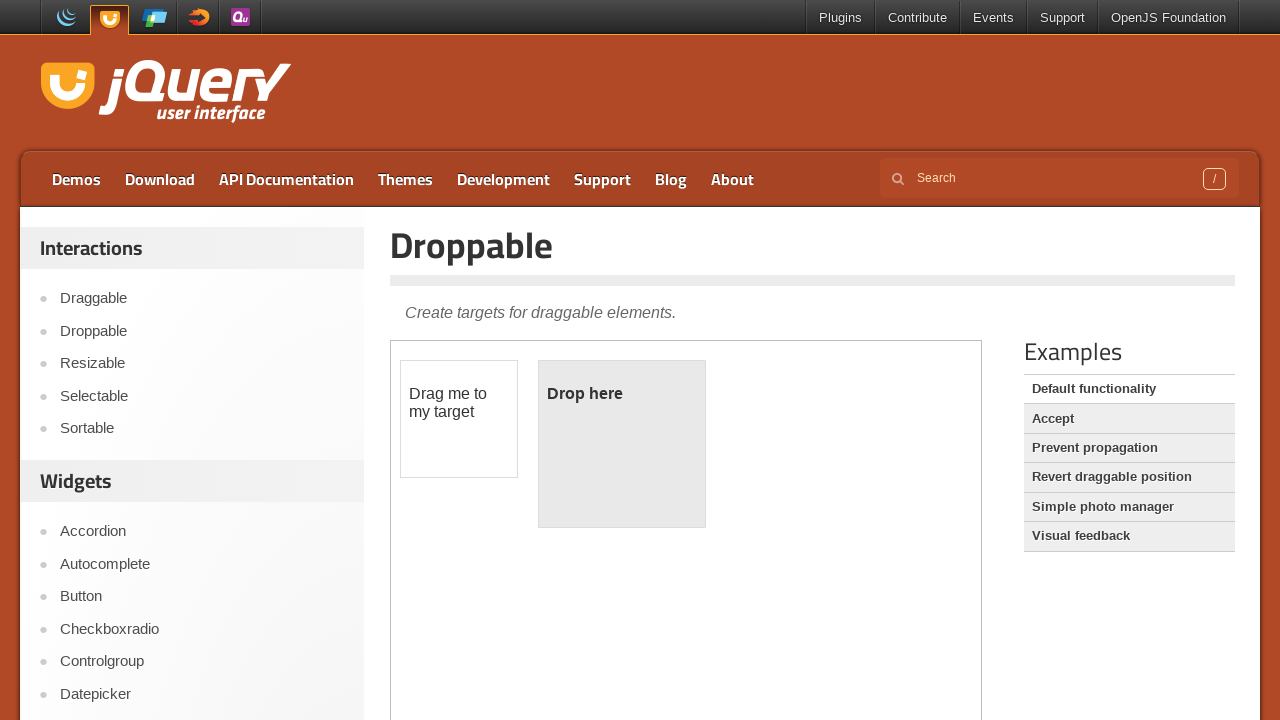

Clicked on the Droppable link to navigate to the demo at (202, 331) on a:text('Droppable')
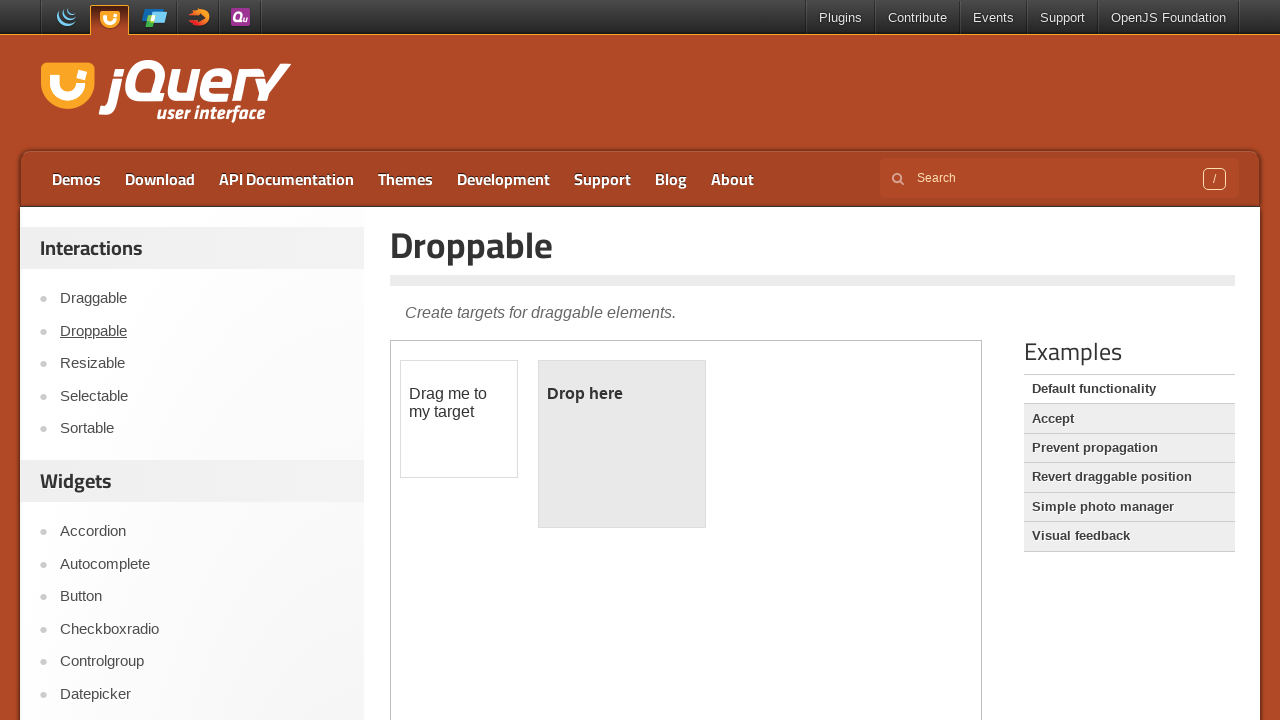

Located the iframe containing the droppable demo
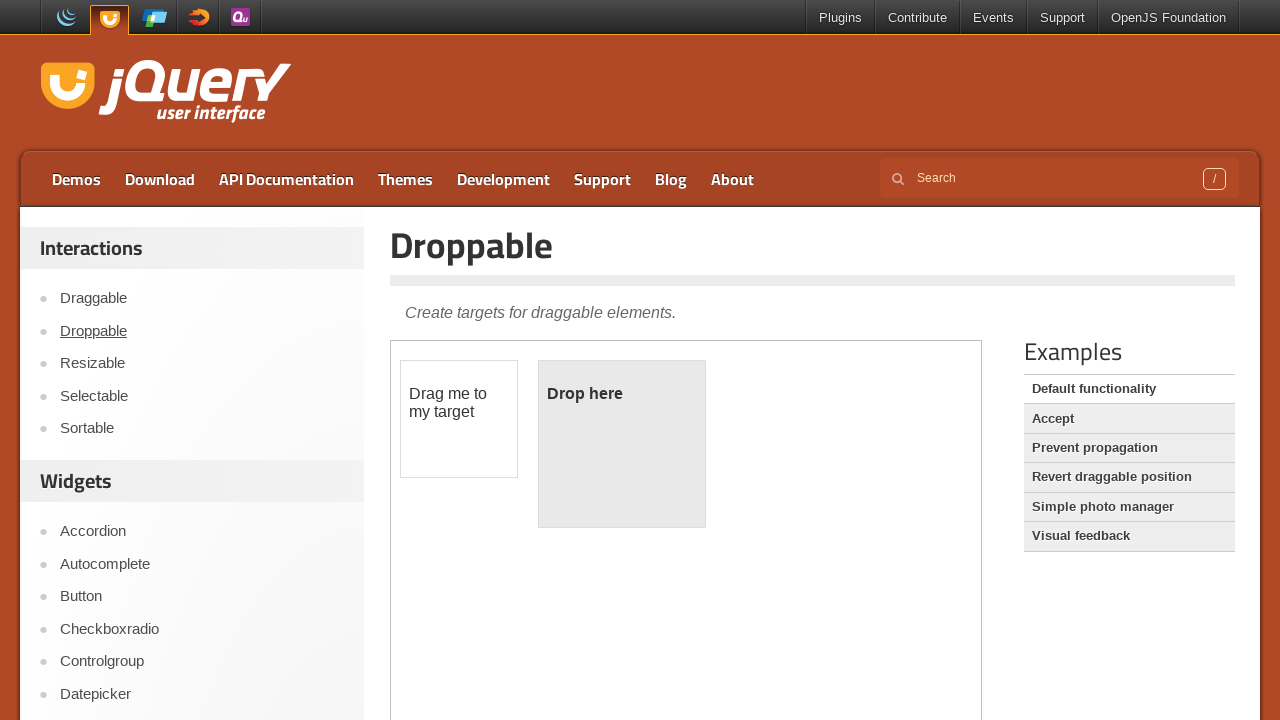

Located the draggable element
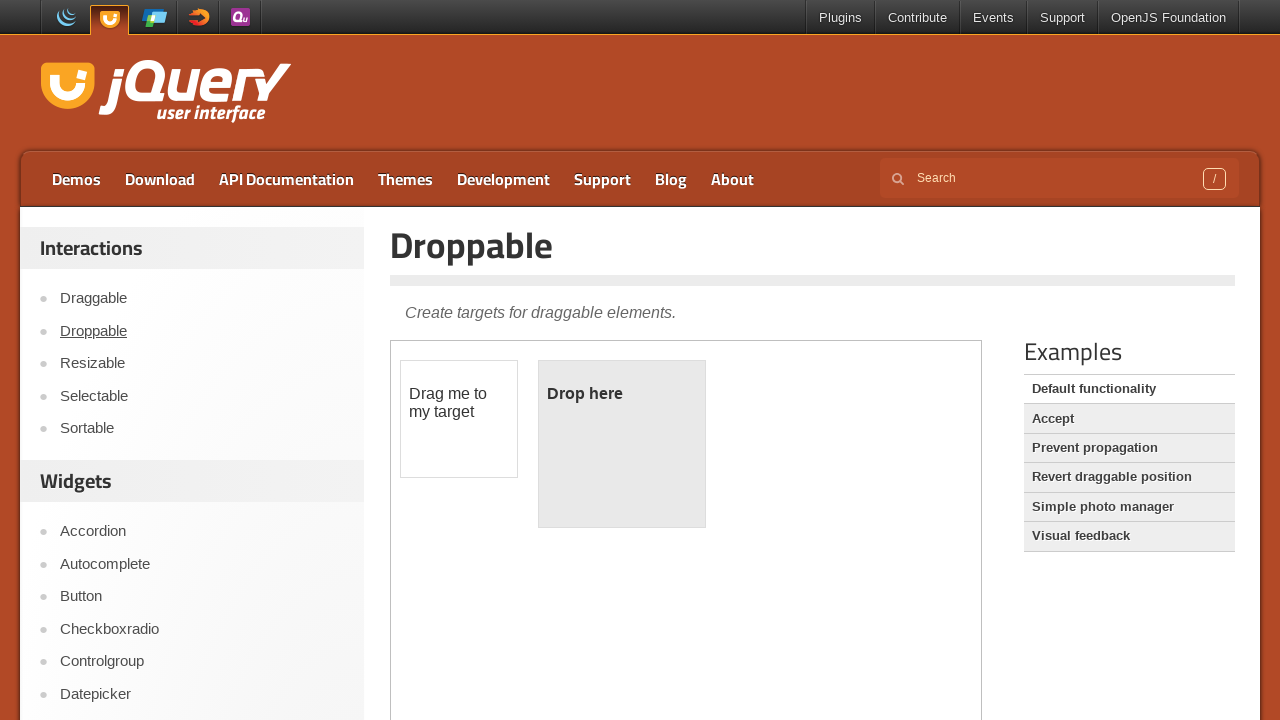

Located the droppable target element
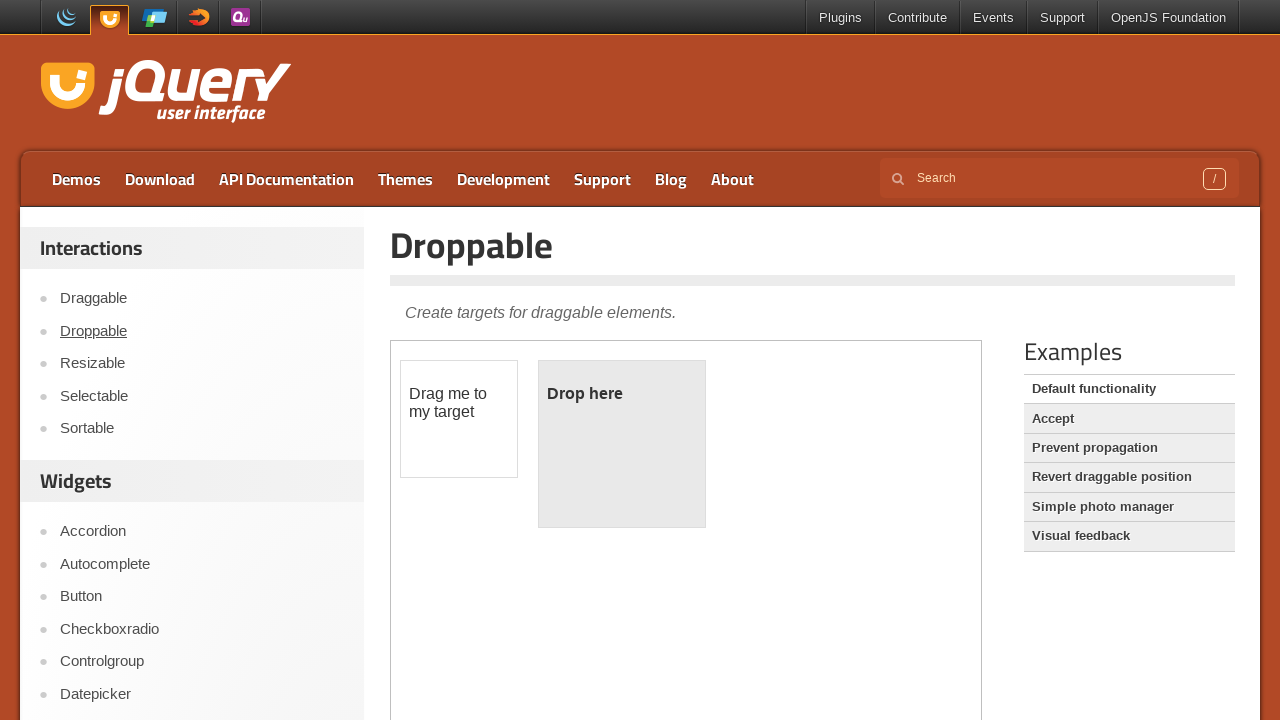

Dragged the draggable element onto the droppable target at (622, 444)
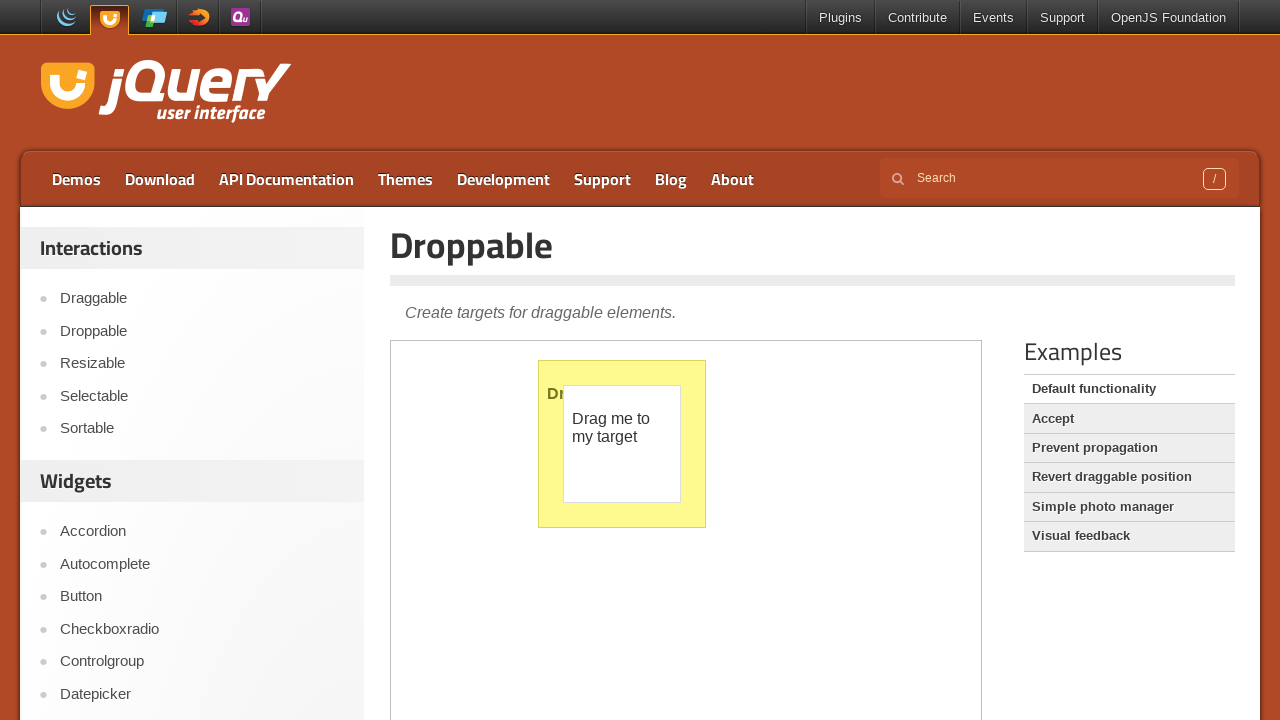

Verified the drop was successful by checking the background color of the droppable element
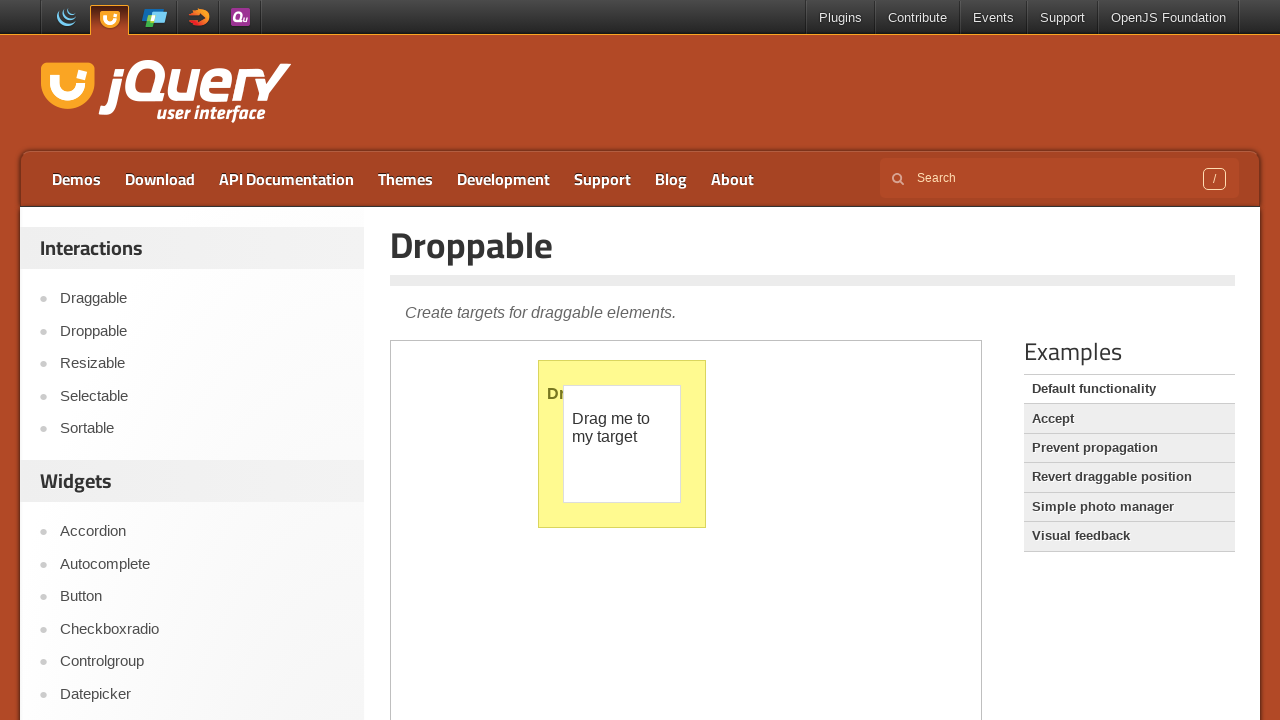

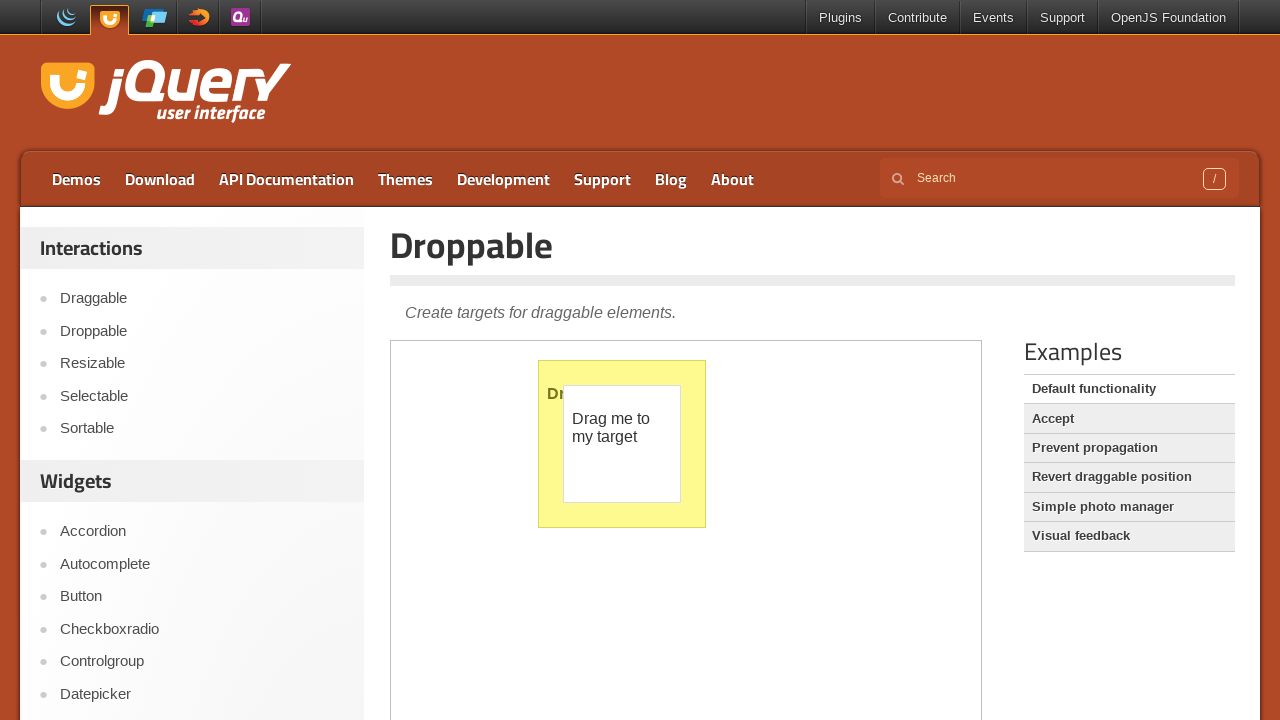